Tests file upload functionality by selecting a file using the file input field, clicking the upload button, and verifying the uploaded filename is displayed.

Starting URL: http://the-internet.herokuapp.com/upload

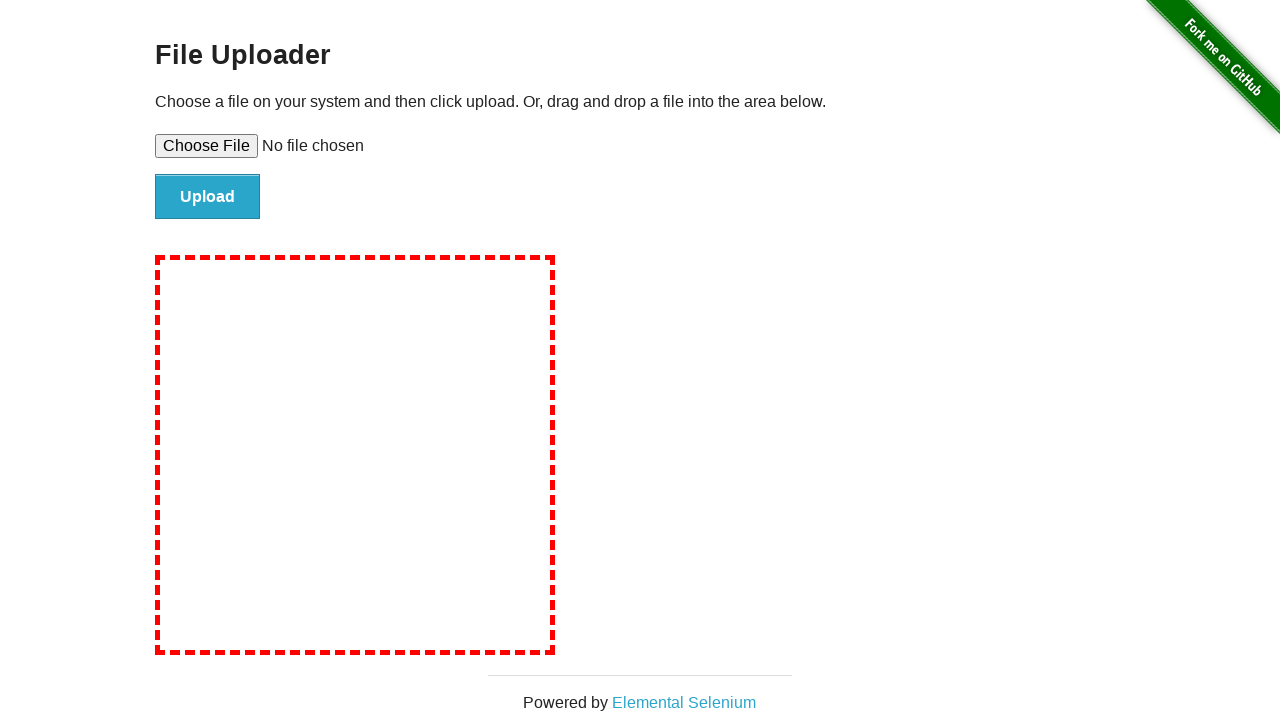

Waited for file upload input field to be visible
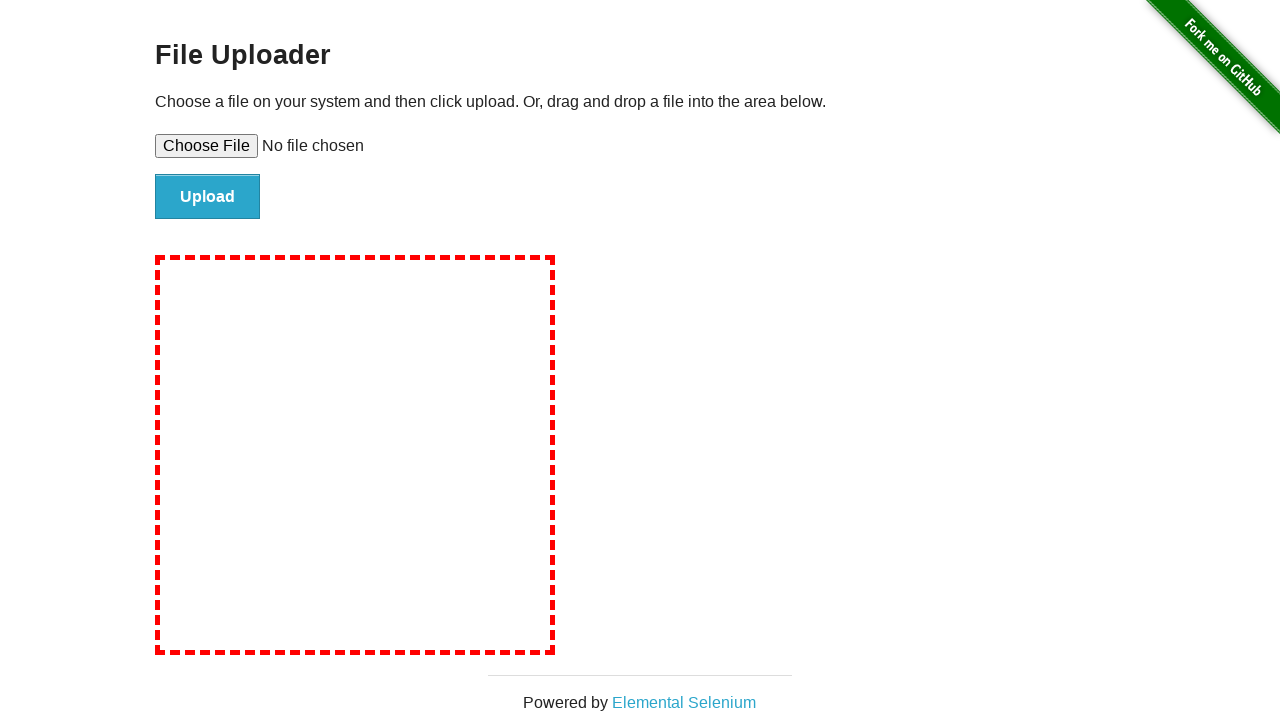

Created temporary test file: tmp0_kzglph.txt
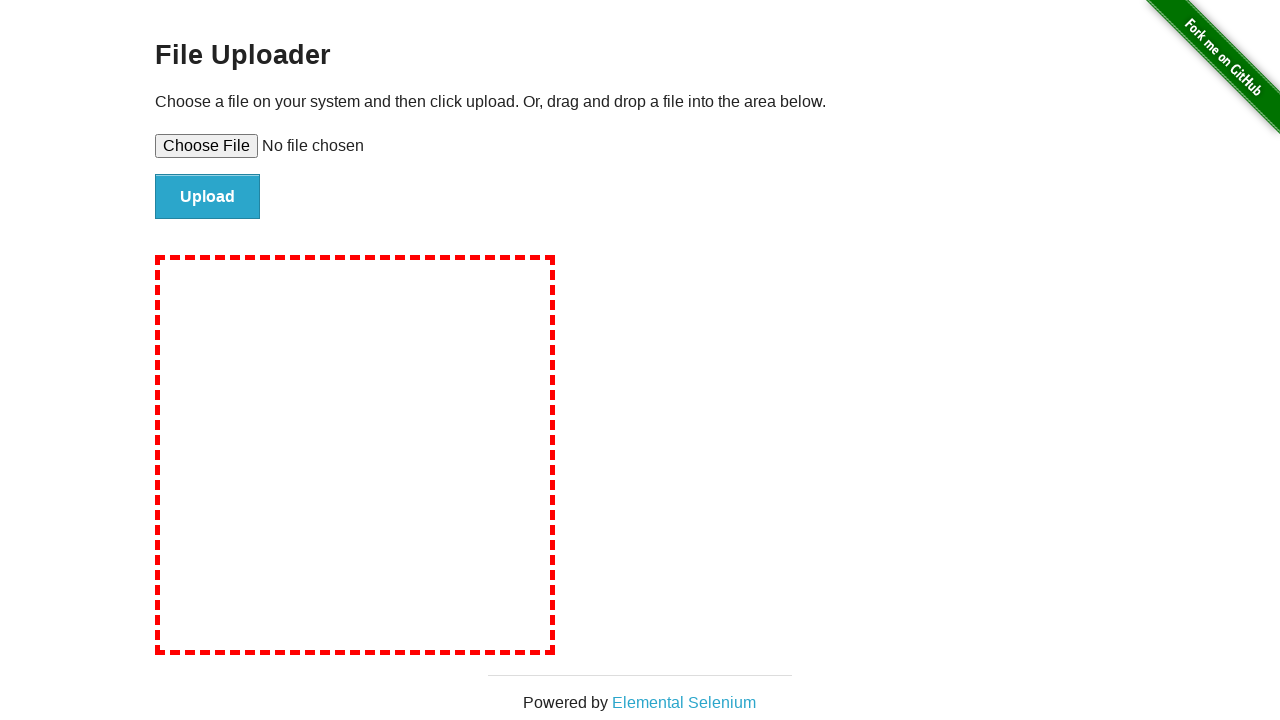

Selected file 'tmp0_kzglph.txt' in file upload field
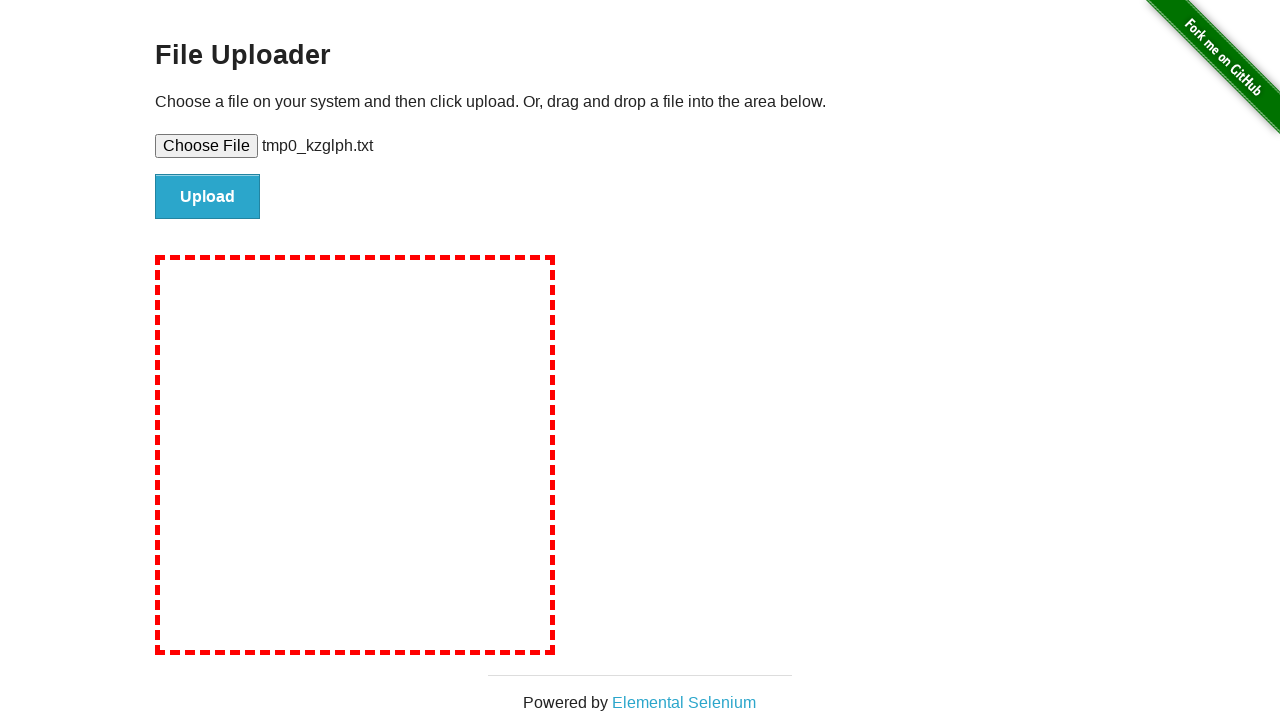

Clicked the upload button at (208, 197) on .button
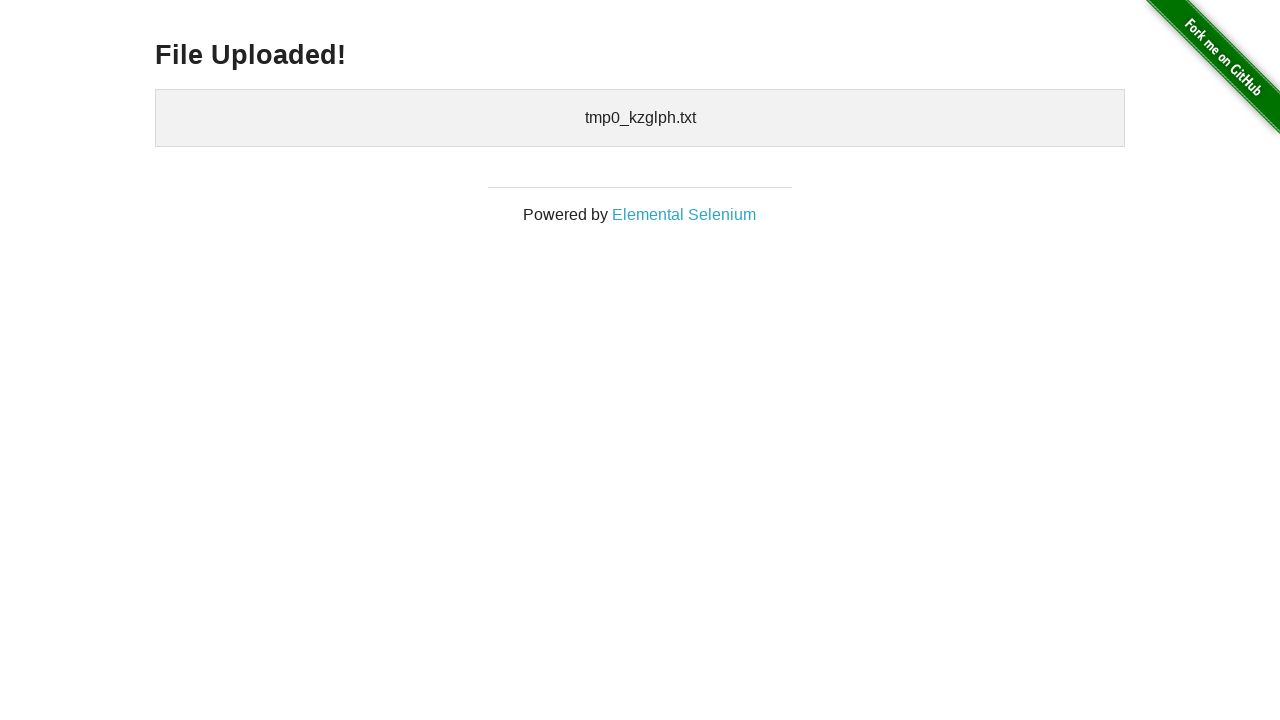

Waited for uploaded files section to appear
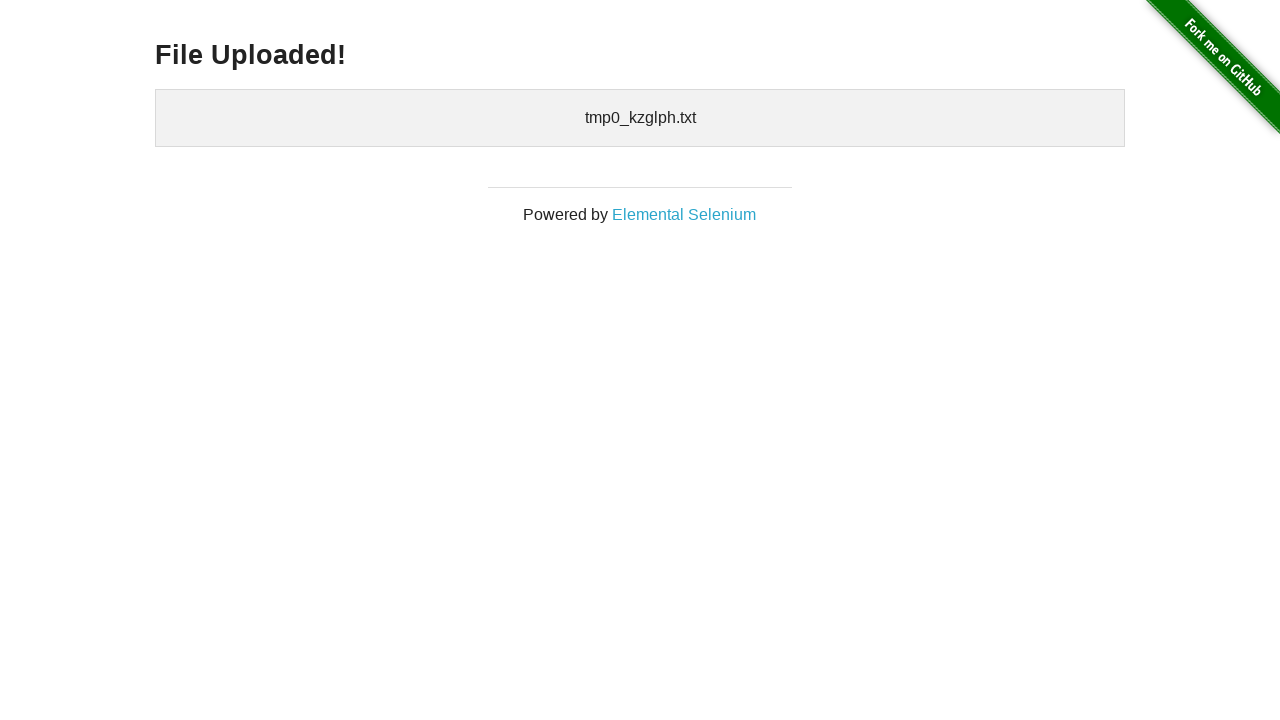

Retrieved uploaded files text: 
    tmp0_kzglph.txt
  
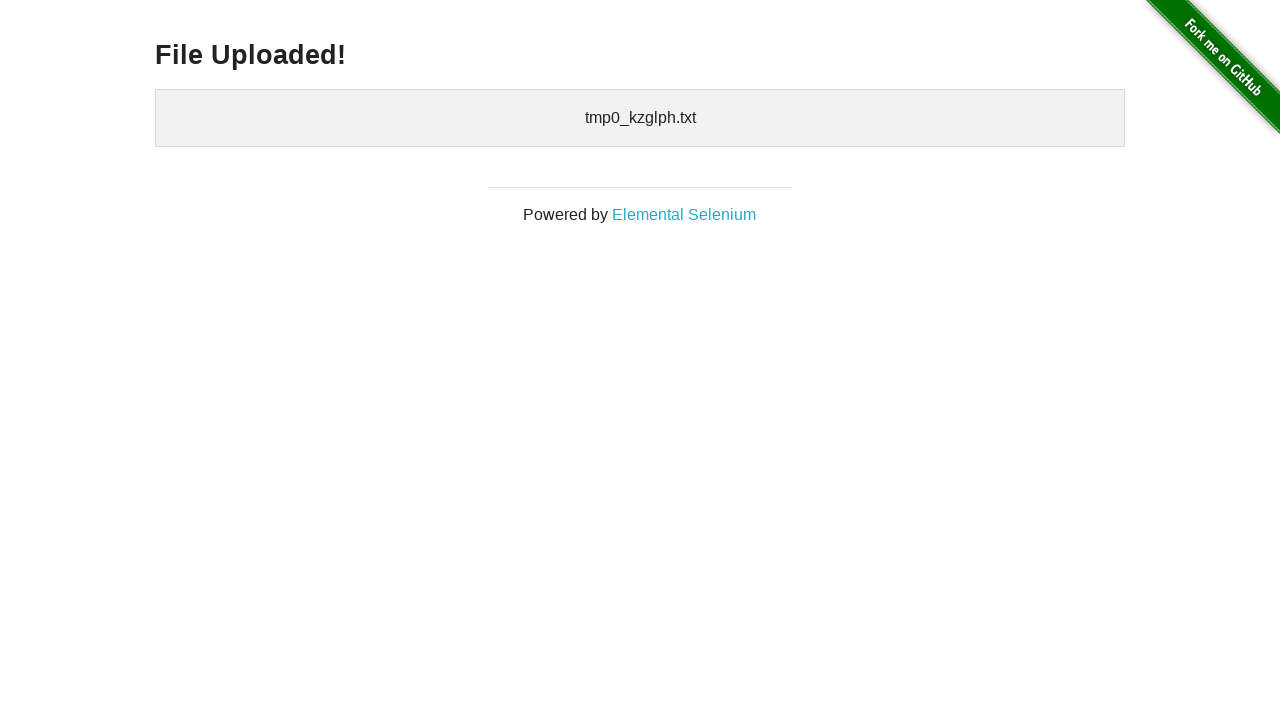

Verified that 'tmp0_kzglph.txt' is displayed in uploaded files
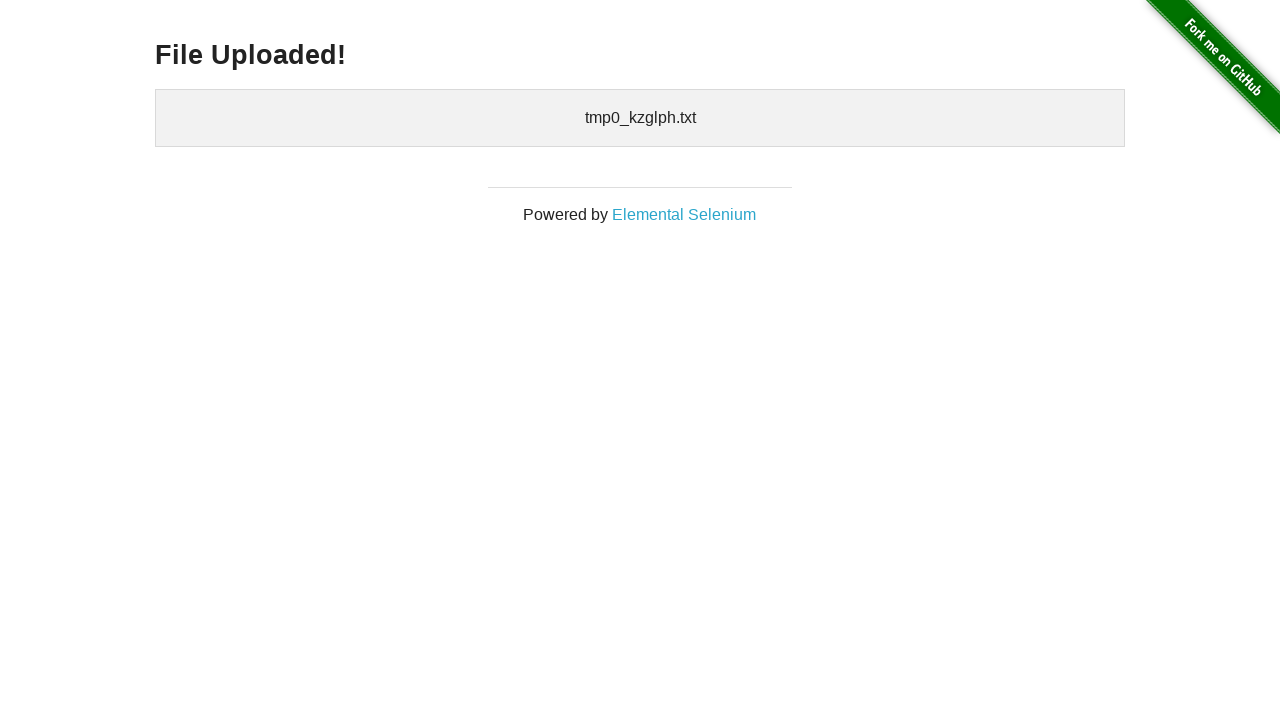

Cleaned up temporary test file
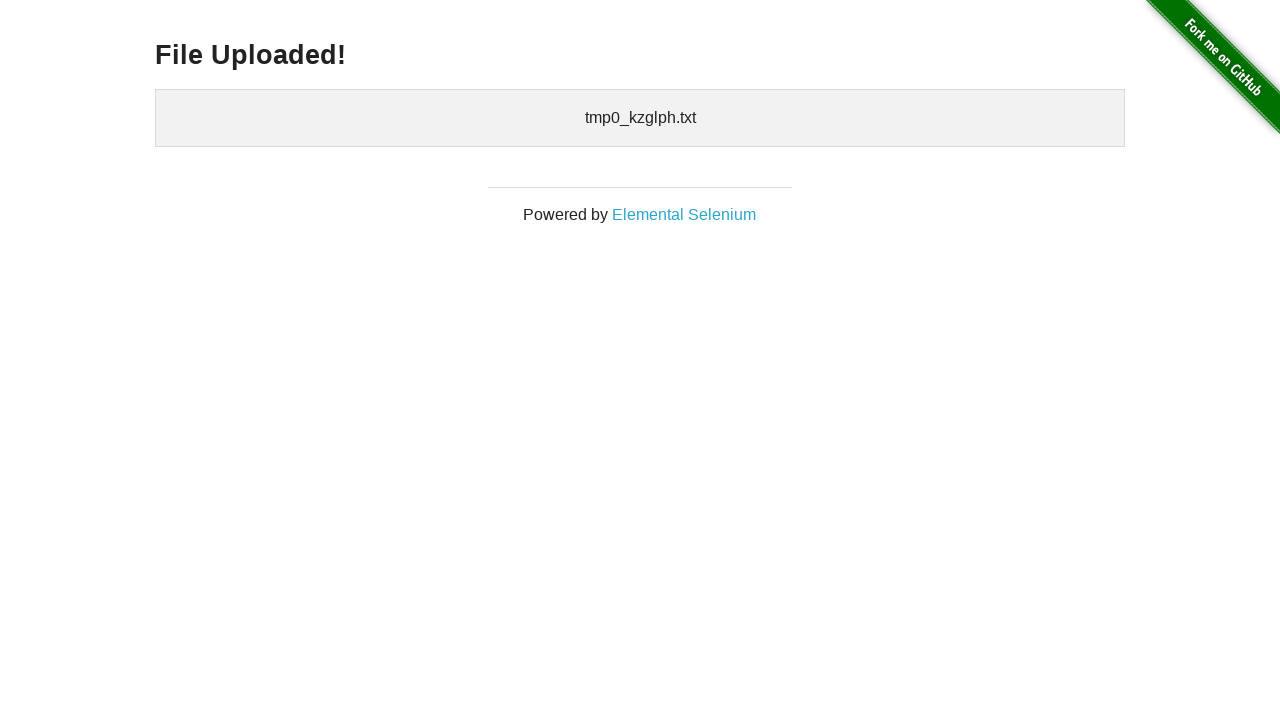

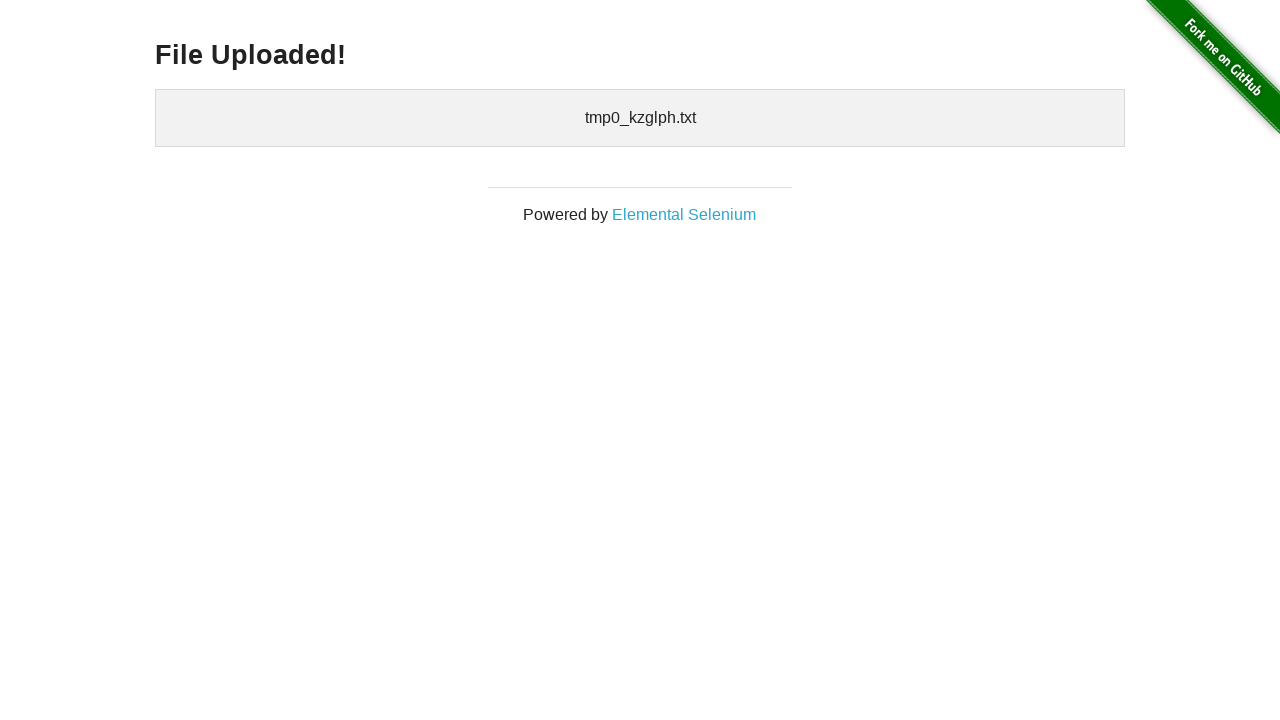